Tests alternative auto-waiting approach by clicking an AJAX button, waiting for network idle state, and verifying the success message text content.

Starting URL: http://www.uitestingplayground.com/ajax/

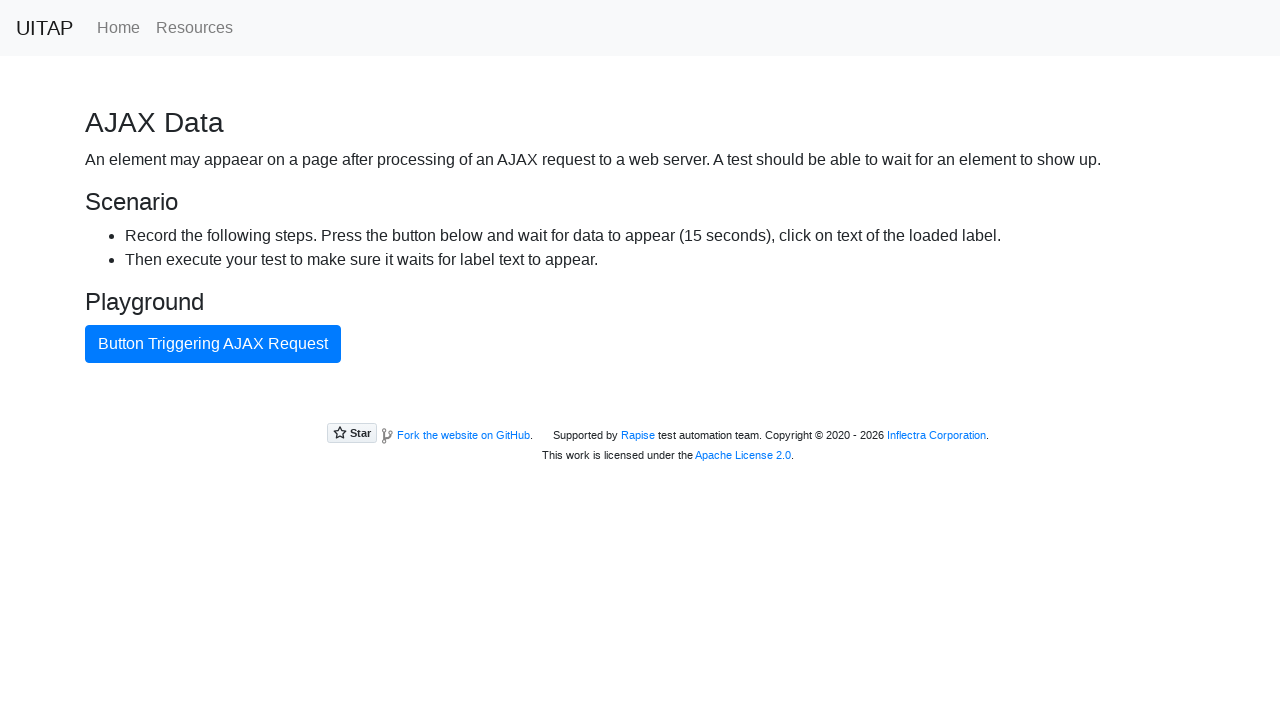

Clicked AJAX button to trigger request at (213, 344) on internal:text="Button Triggering AJAX Request"i
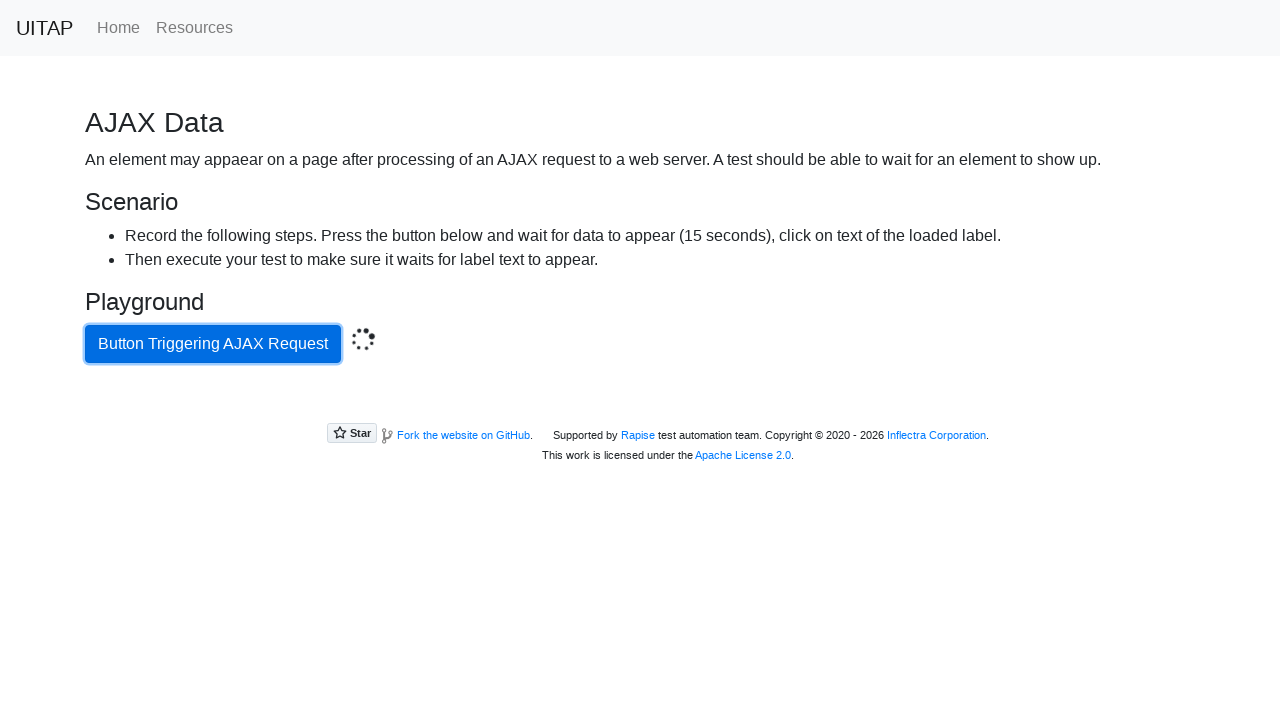

Waited for network idle state after AJAX request
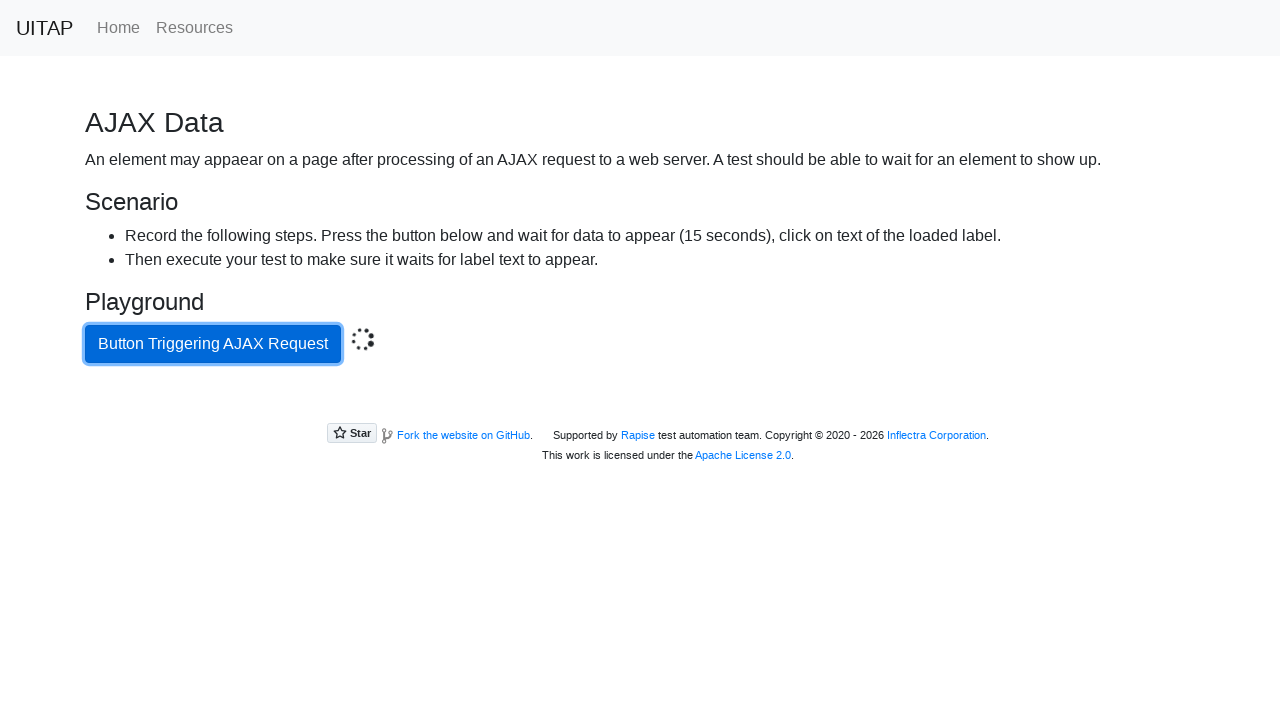

Located success message element
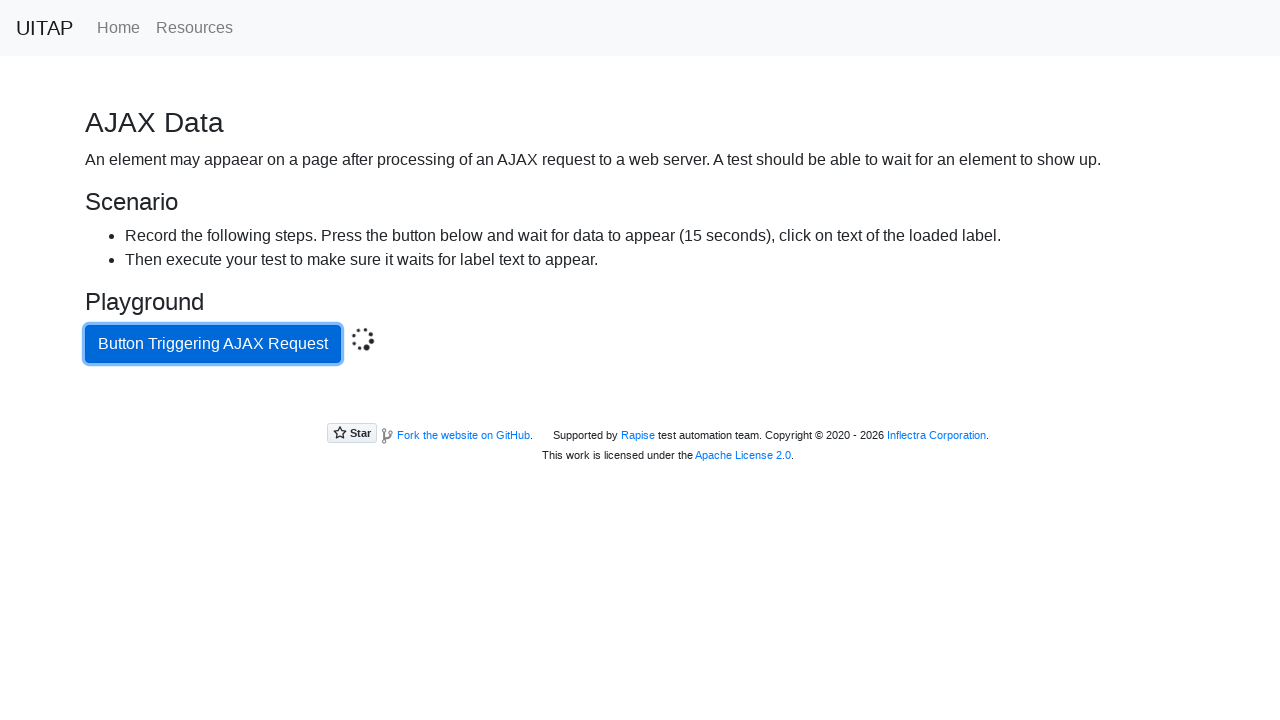

Retrieved text content from success element
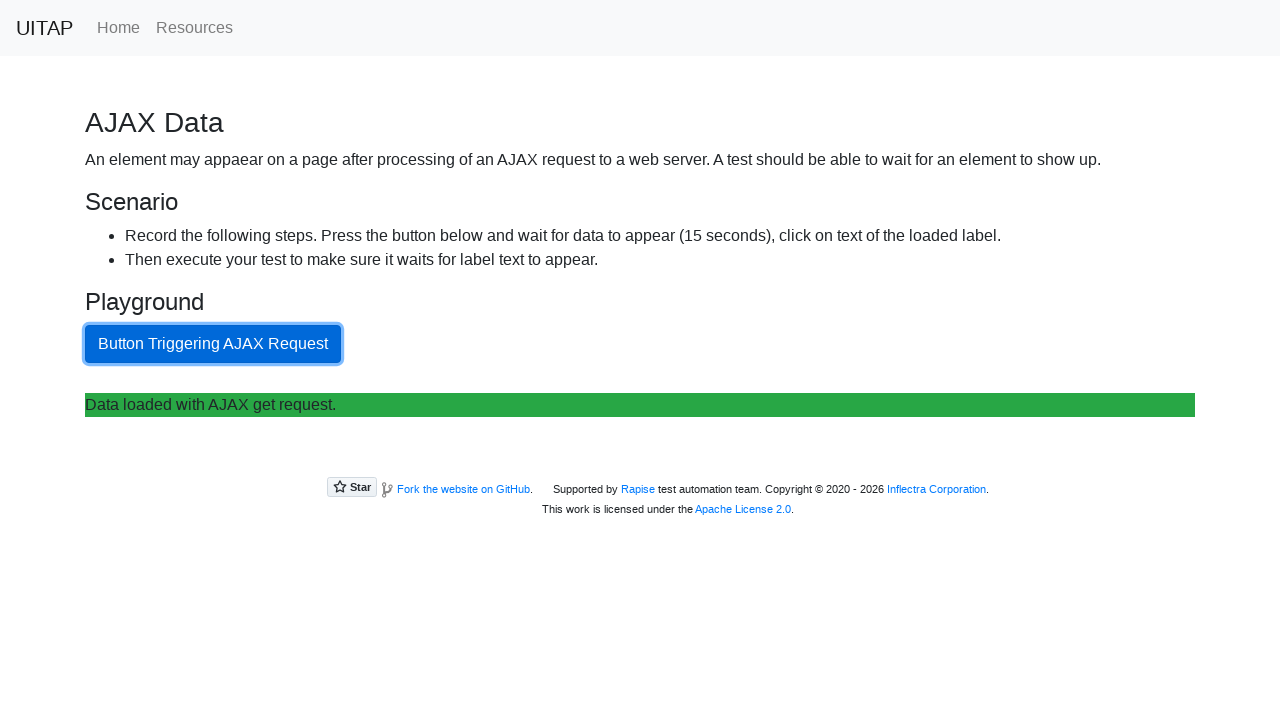

Verified success message contains expected text
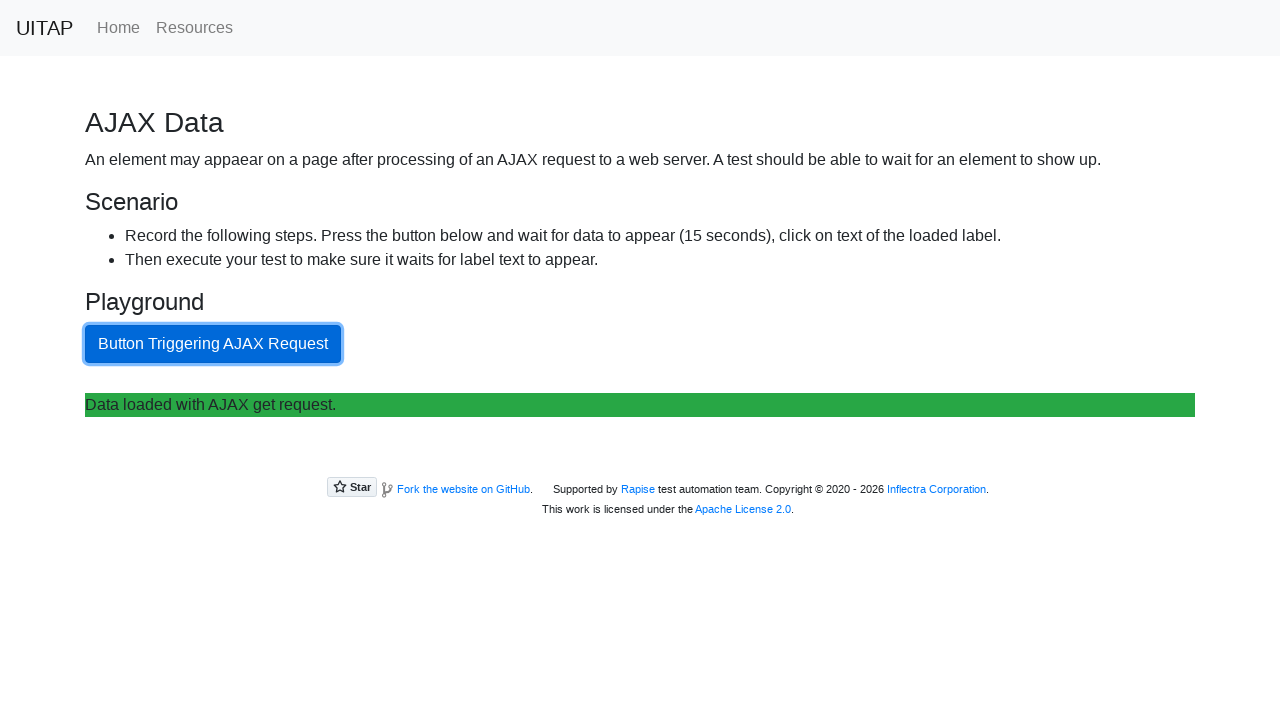

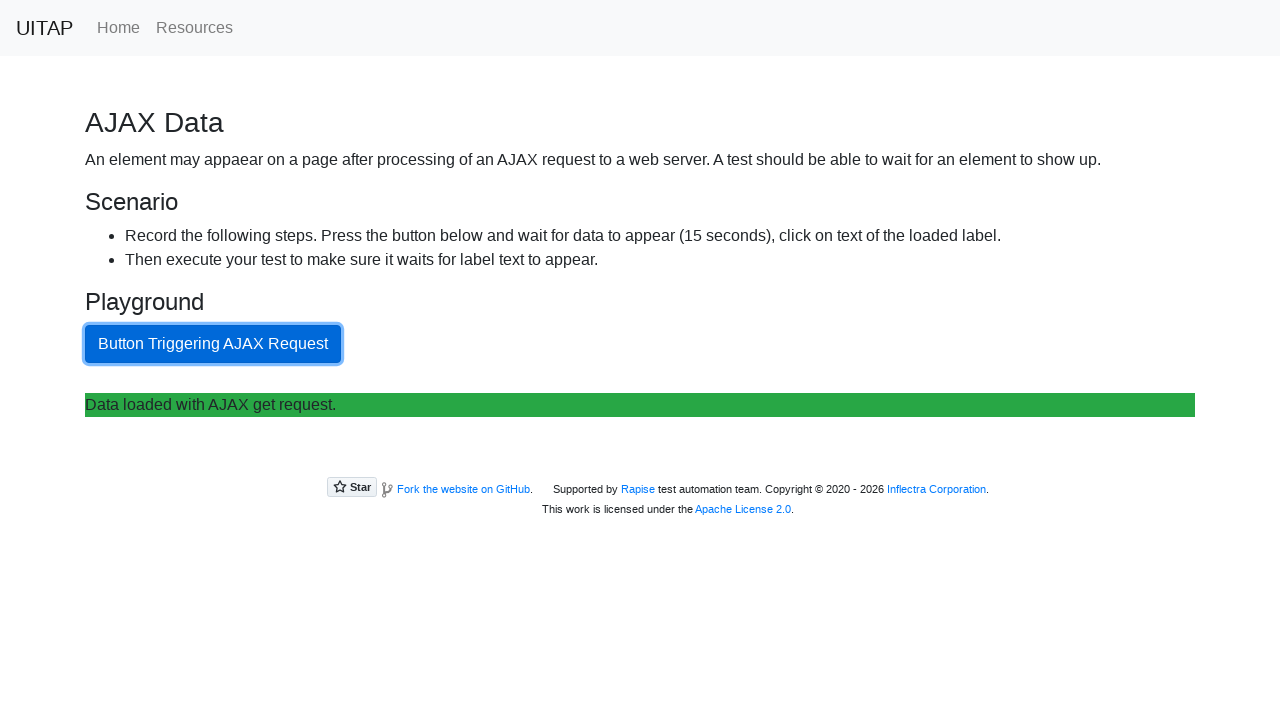